Tests window handling functionality by opening a new window, switching between parent and child windows, and filling forms in each window

Starting URL: https://www.hyrtutorials.com/p/window-handles-practice.html

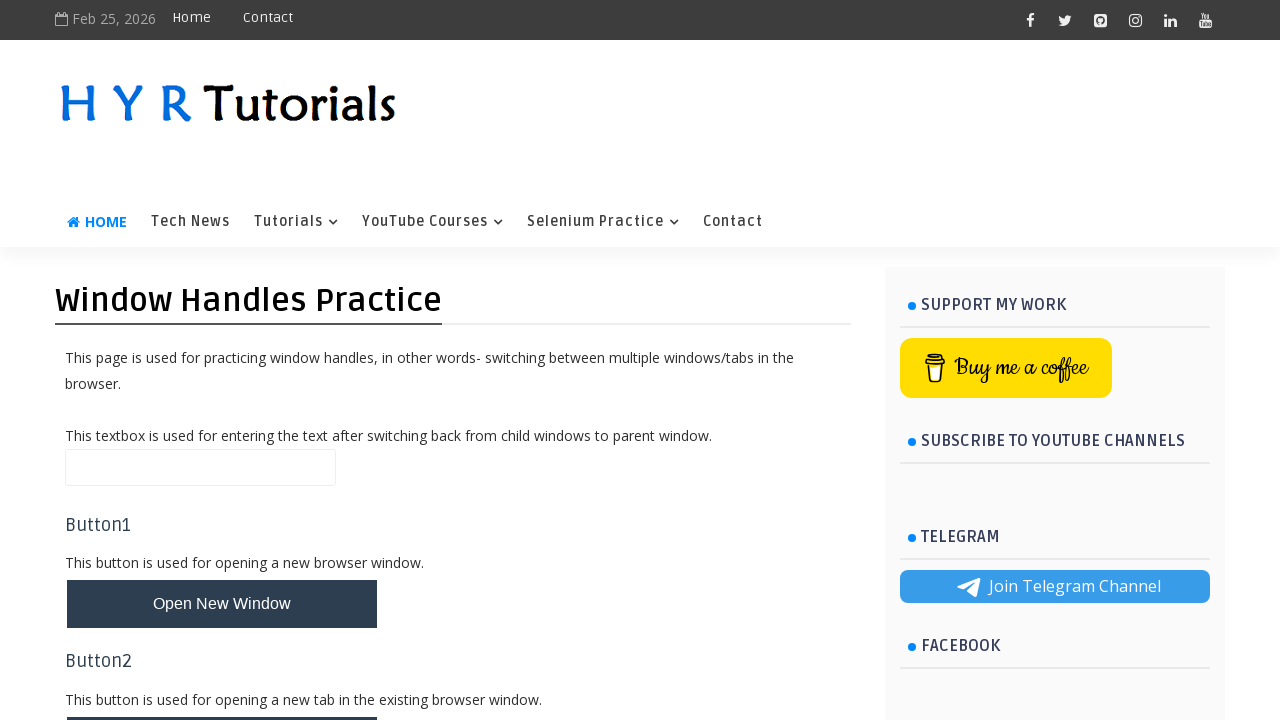

Clicked button to open new window at (222, 604) on #newWindowBtn
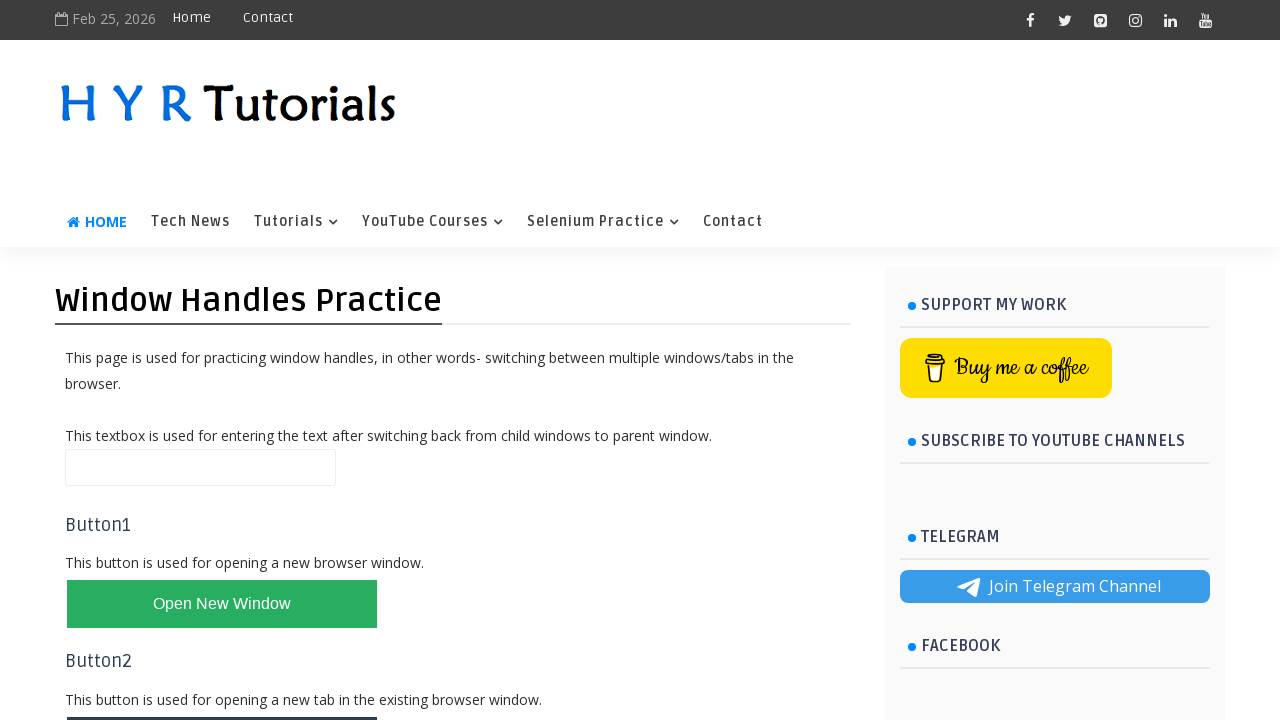

Waited for new window to open
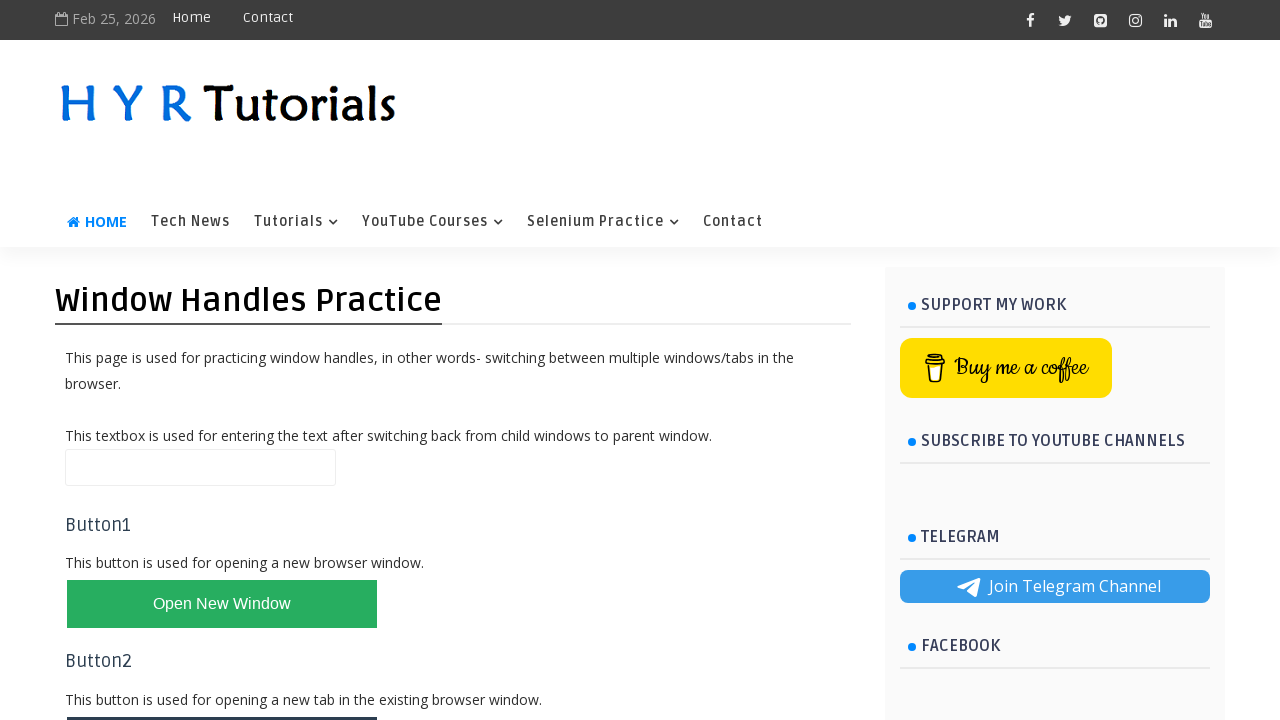

Retrieved all open pages/tabs
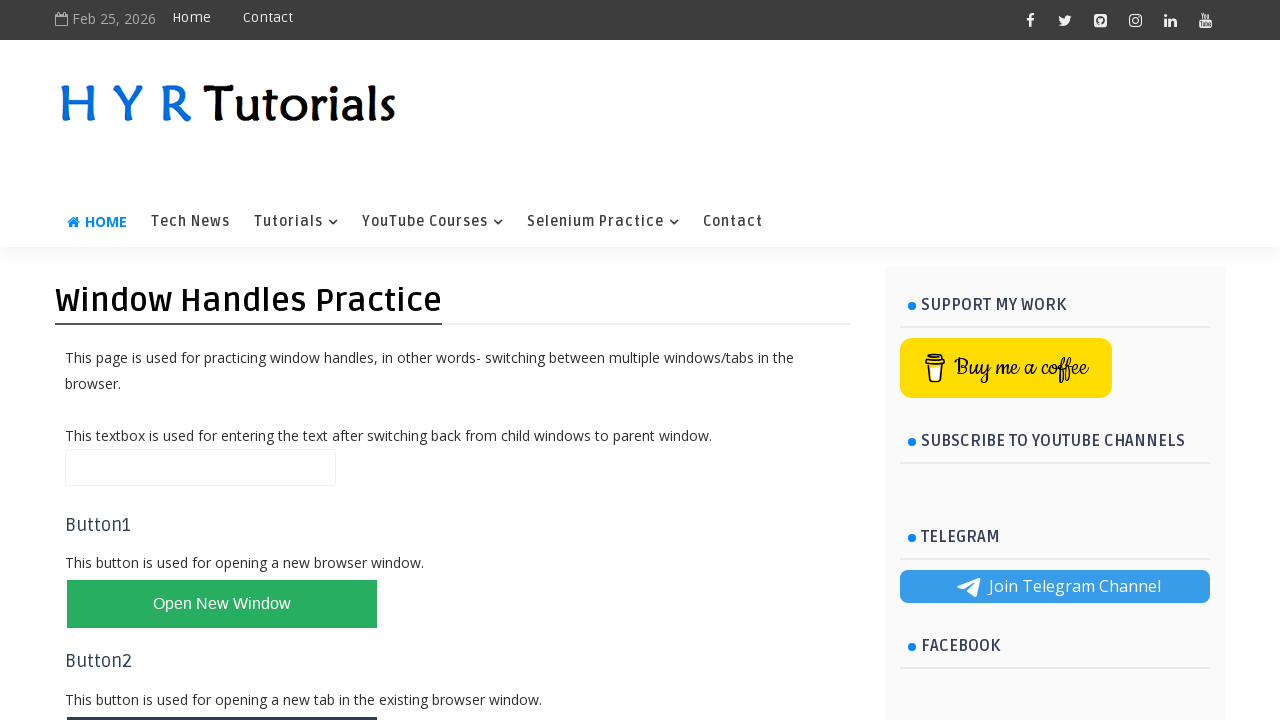

Switched to new window
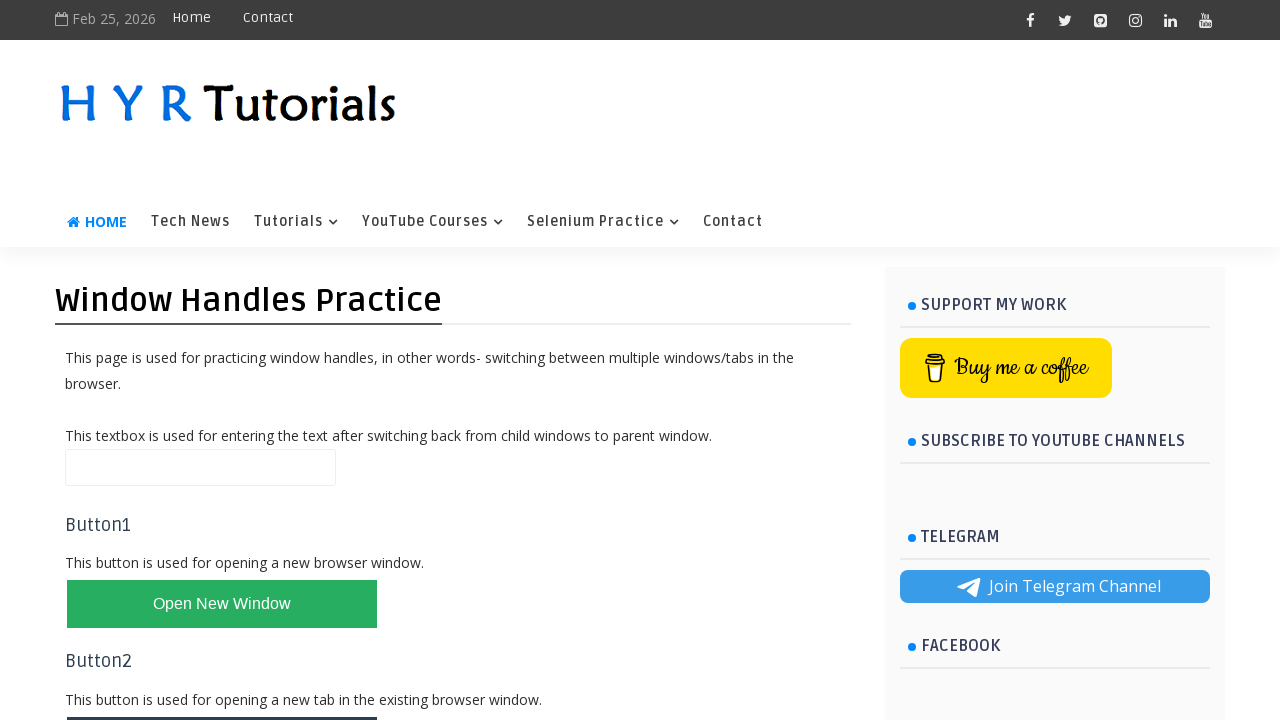

Filled firstName field with 'Keerthana' in new window on #firstName
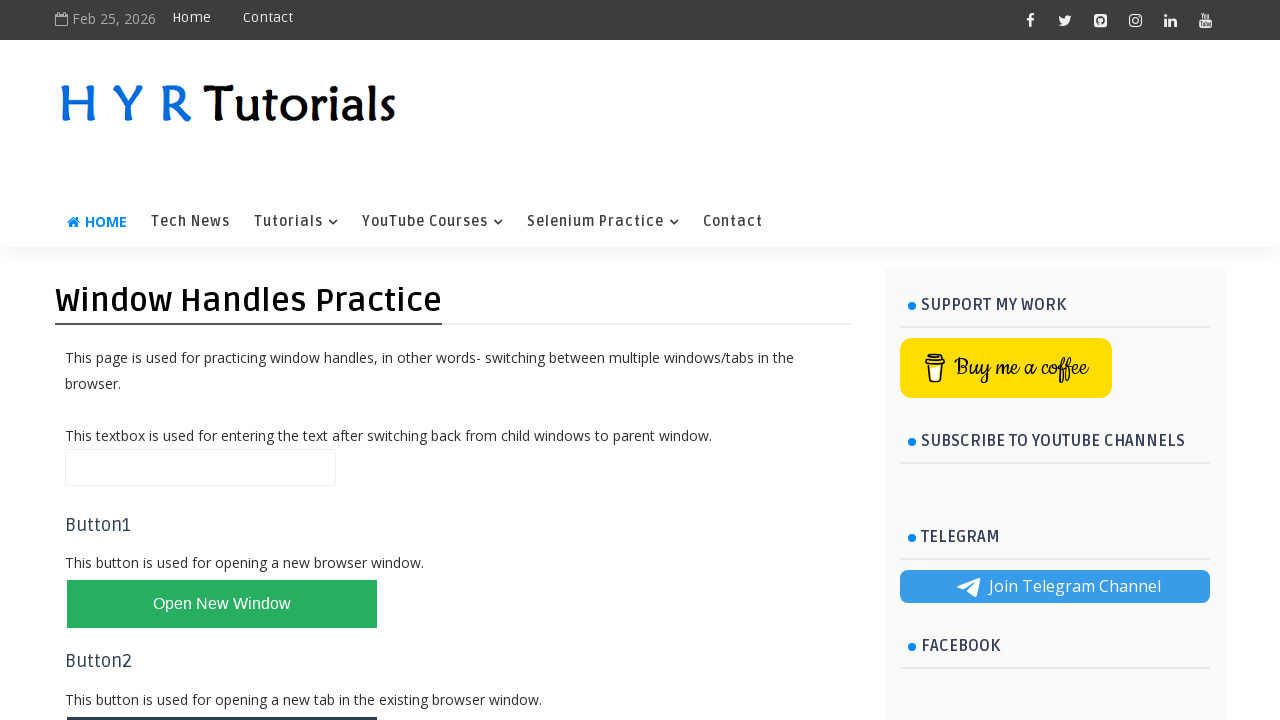

Closed the new window
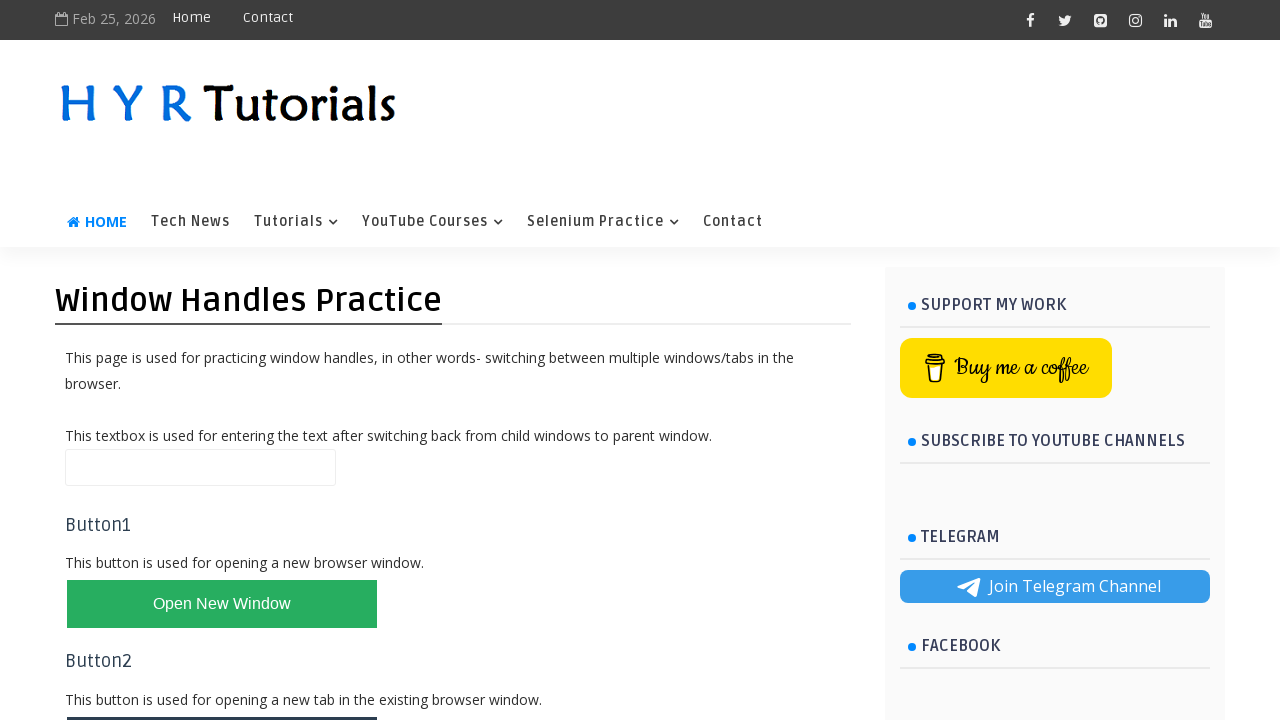

Filled name field with 'keerthi' in original window on //input[@id='name']
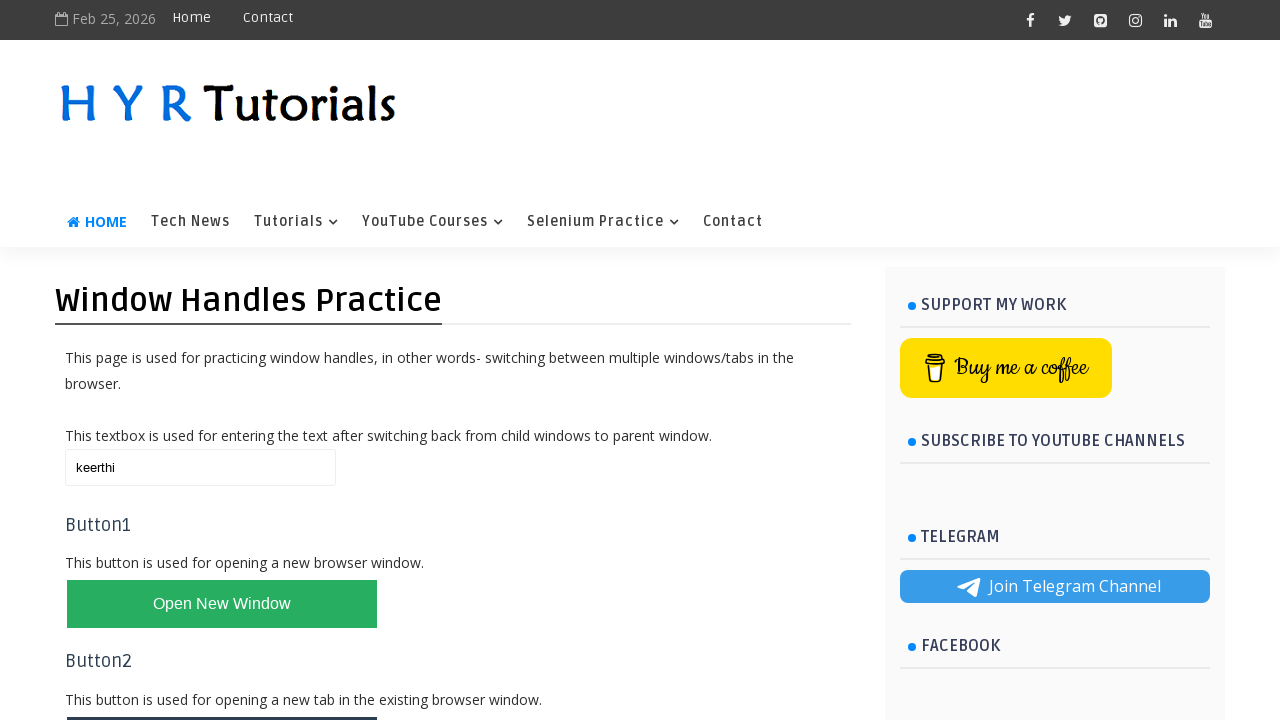

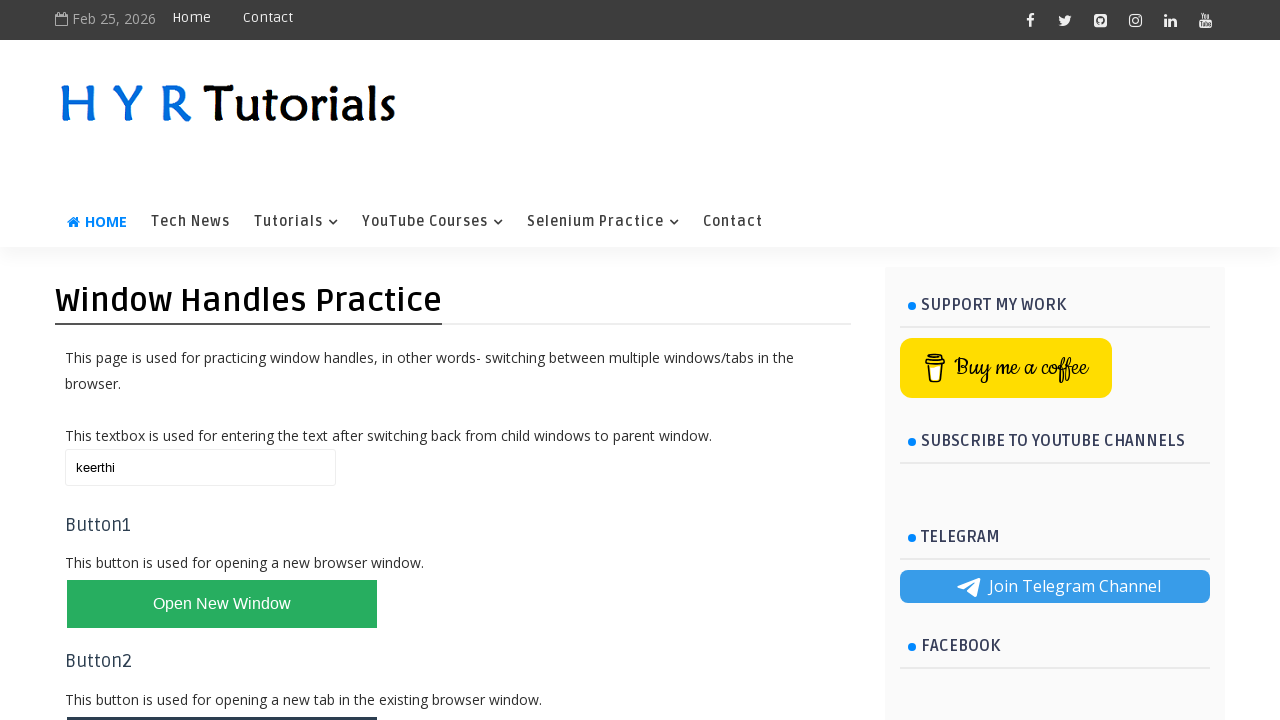